Navigates to Broken Links section and verifies the valid link element is present

Starting URL: https://demoqa.com/elements

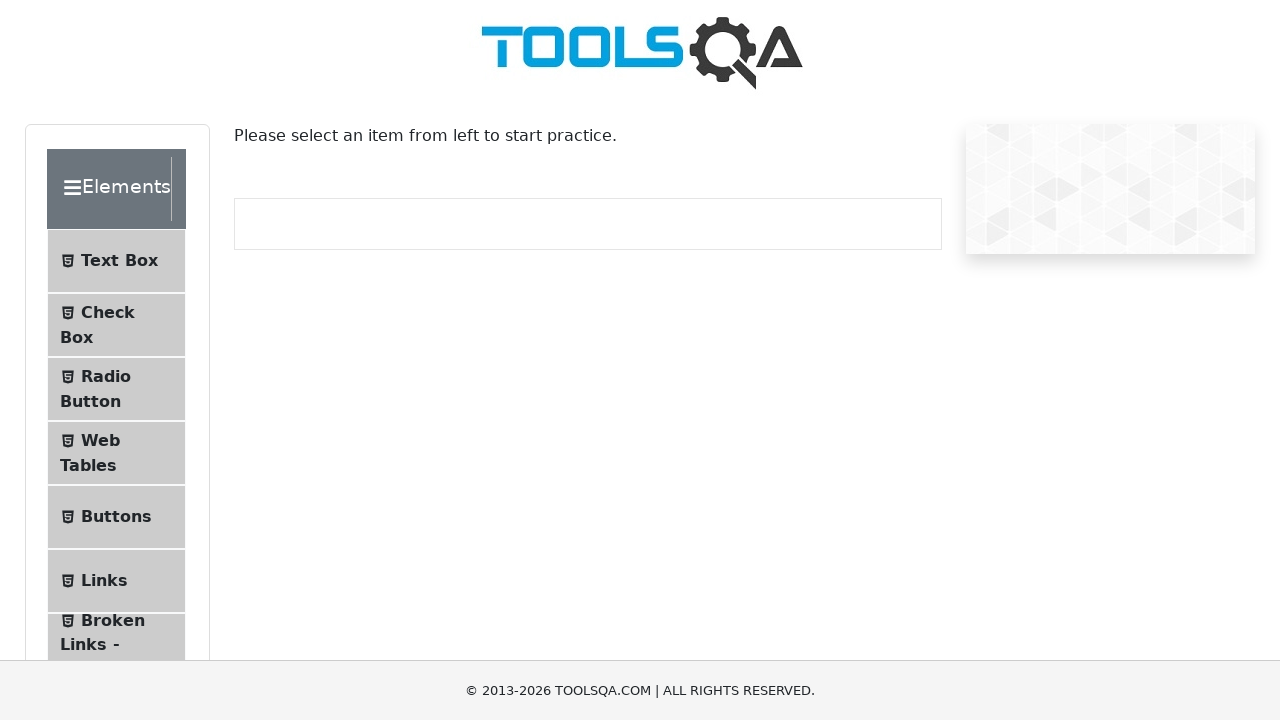

Clicked on 'Broken Links - Images' menu item at (113, 620) on li >> internal:text="Broken Links - Images"s
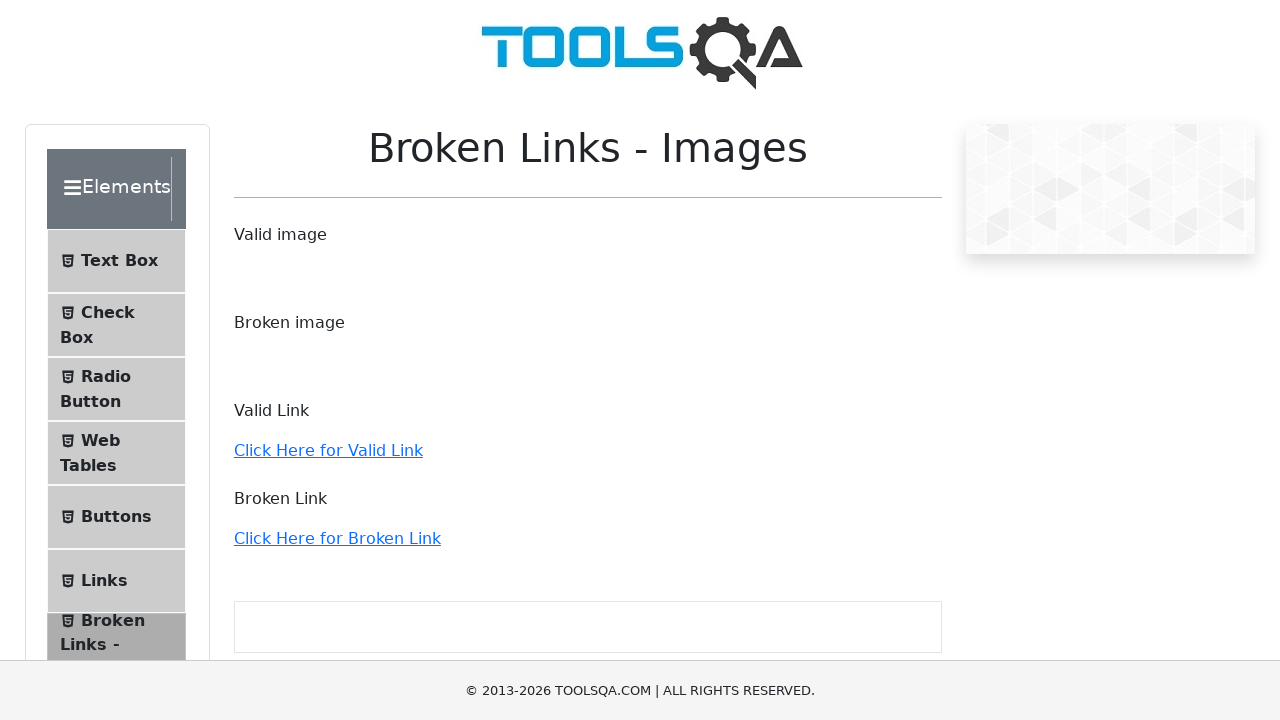

Broken Links - Images page loaded
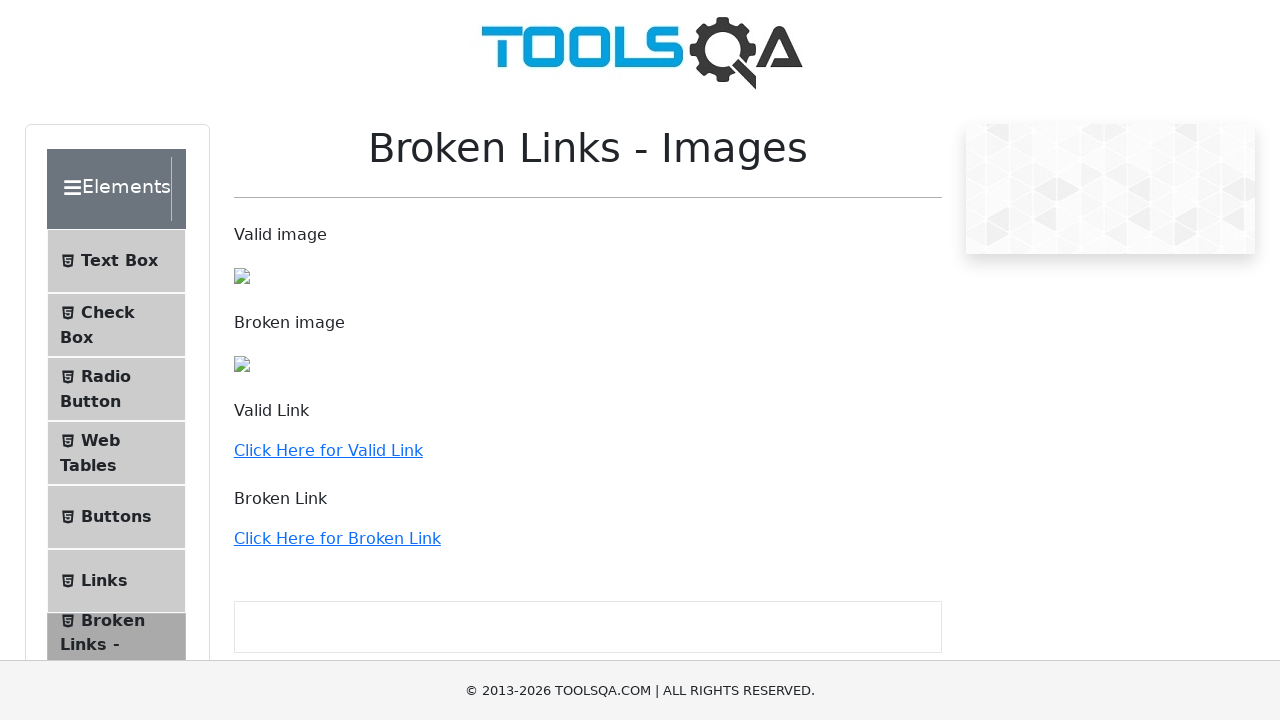

Located valid link element
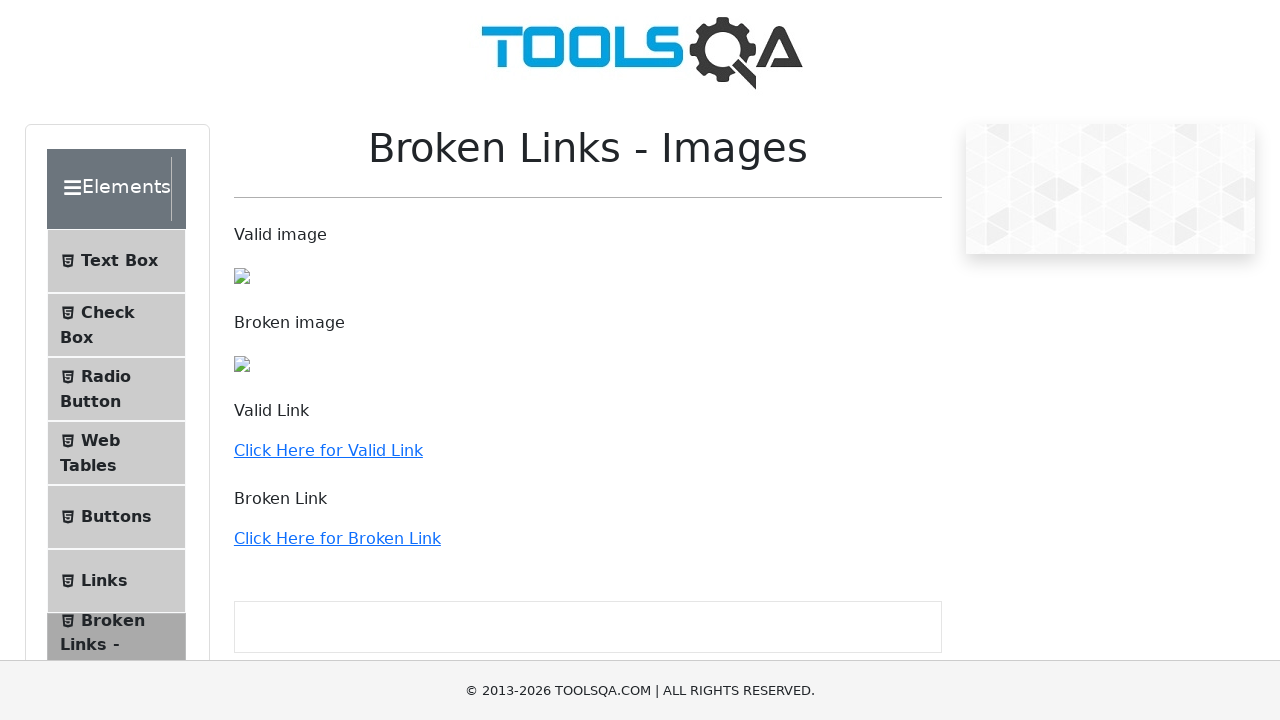

Valid link element is present and ready
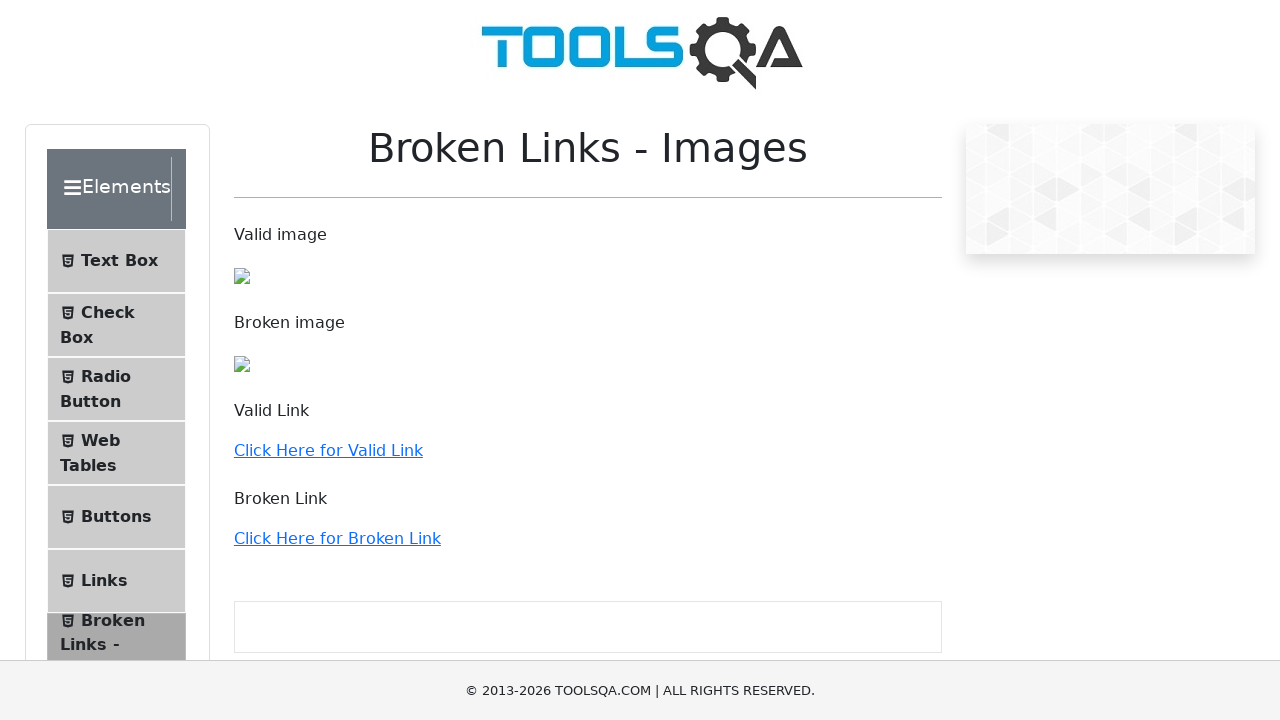

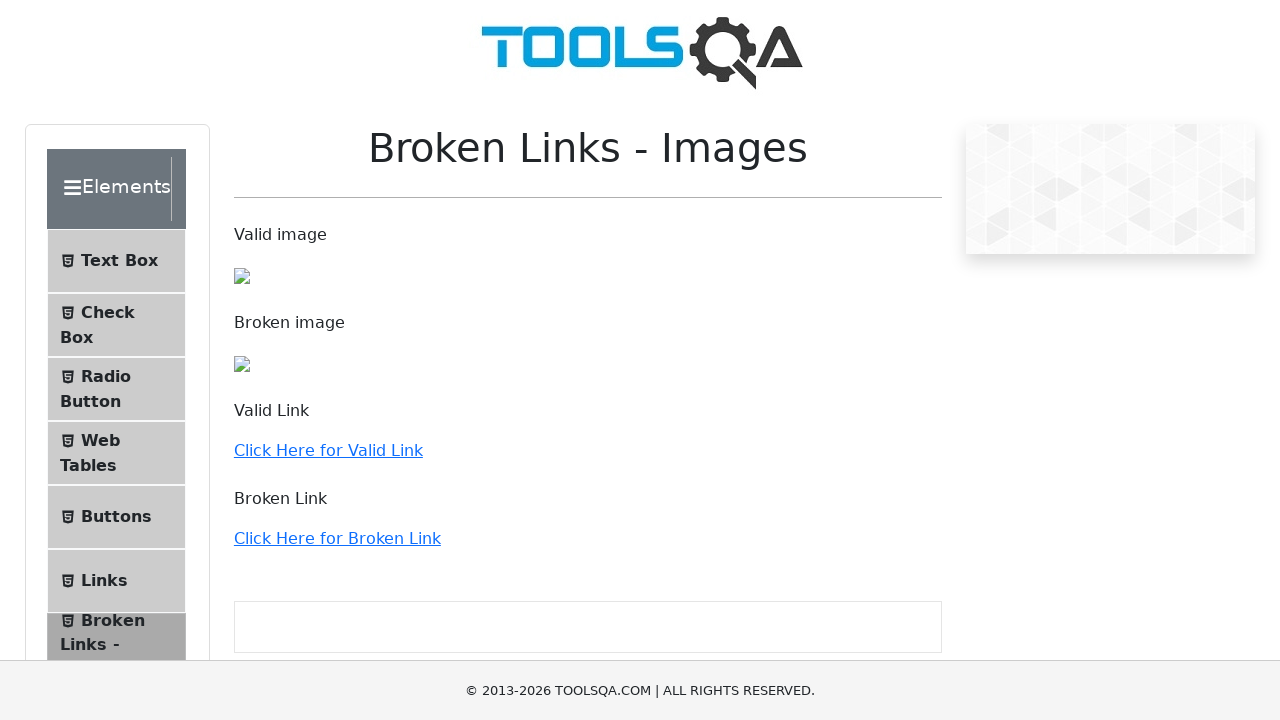